Tests dropdown selection functionality by selecting options using different methods (visible text and index)

Starting URL: https://the-internet.herokuapp.com/dropdown

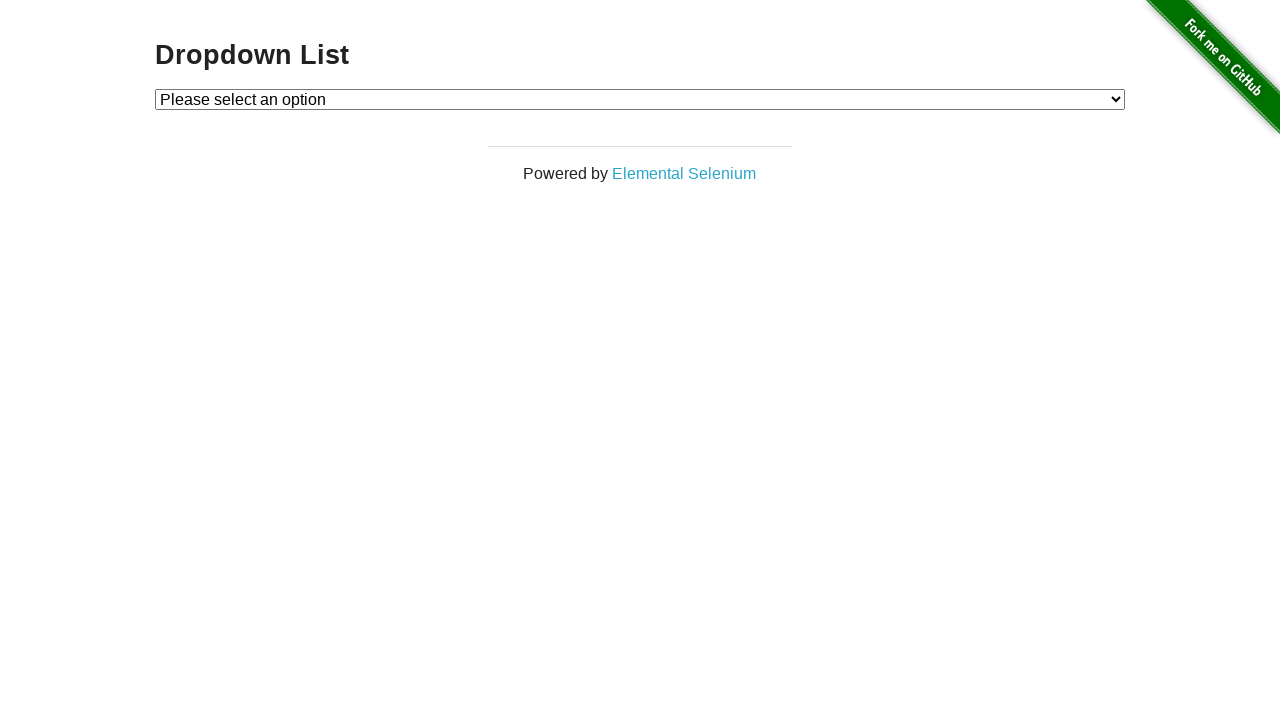

Selected 'Option 2' from dropdown by visible text on #dropdown
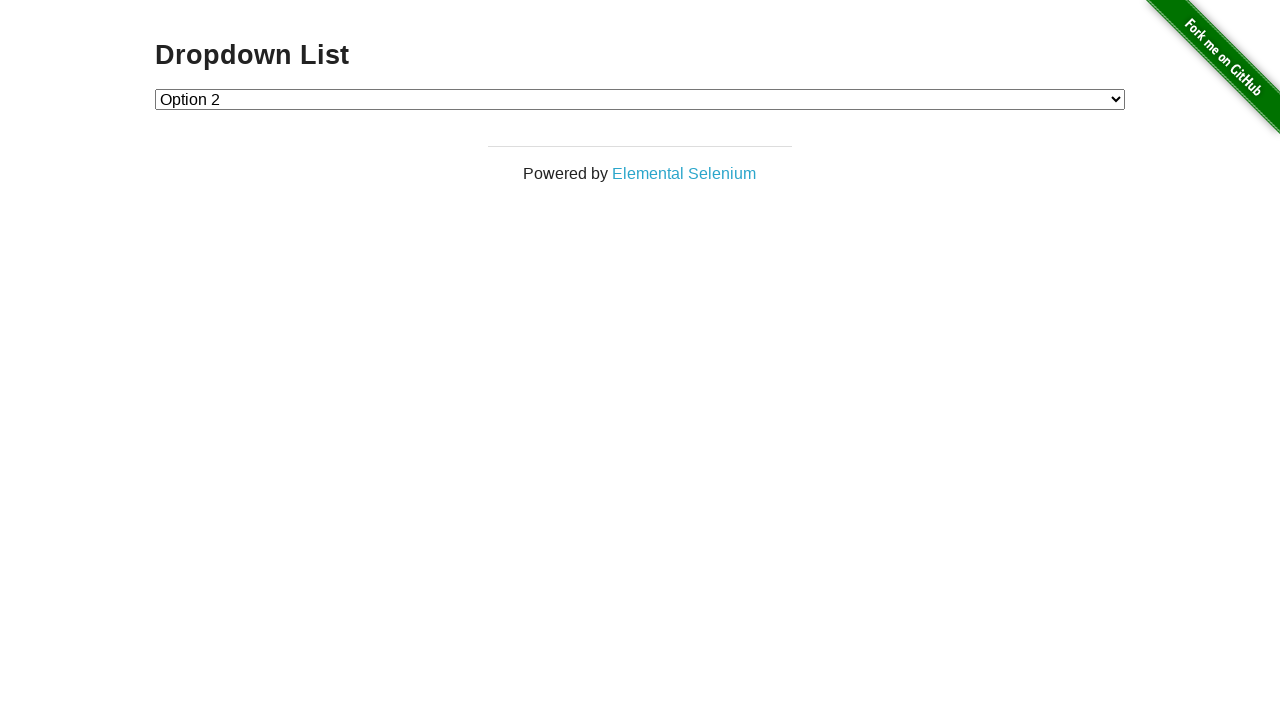

Waited 5 seconds to observe the selection
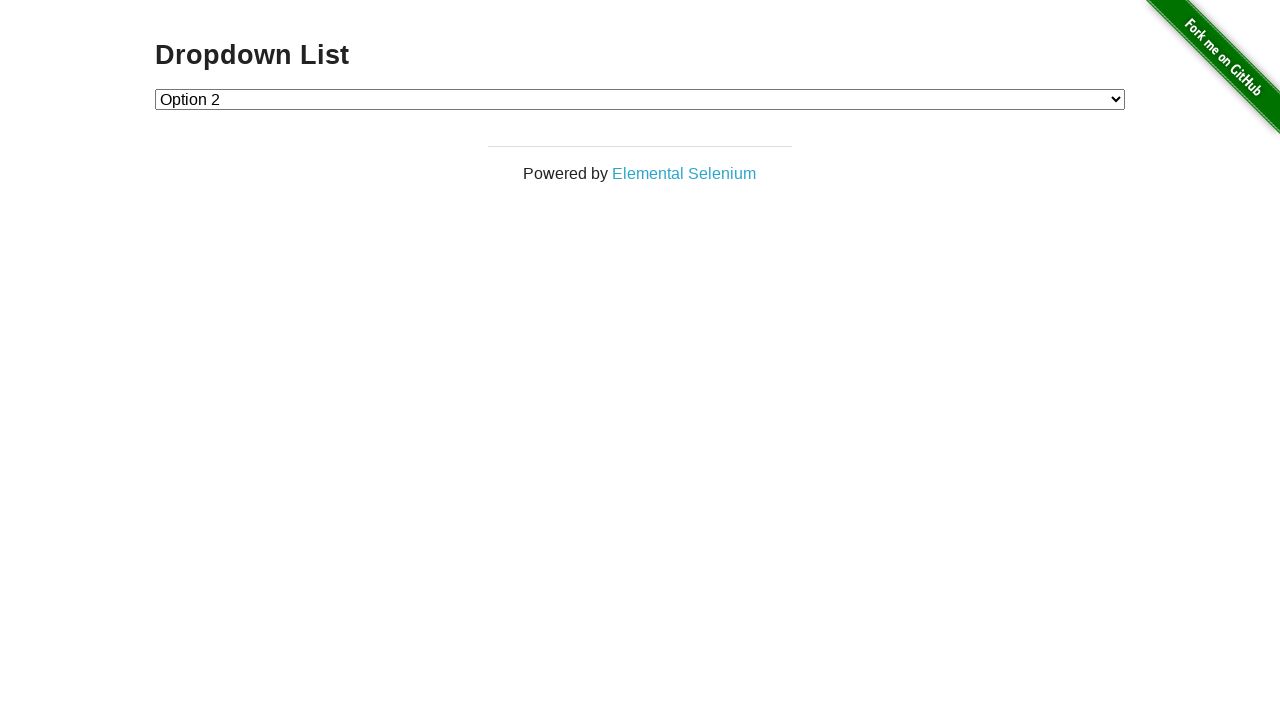

Selected option at index 1 from dropdown on #dropdown
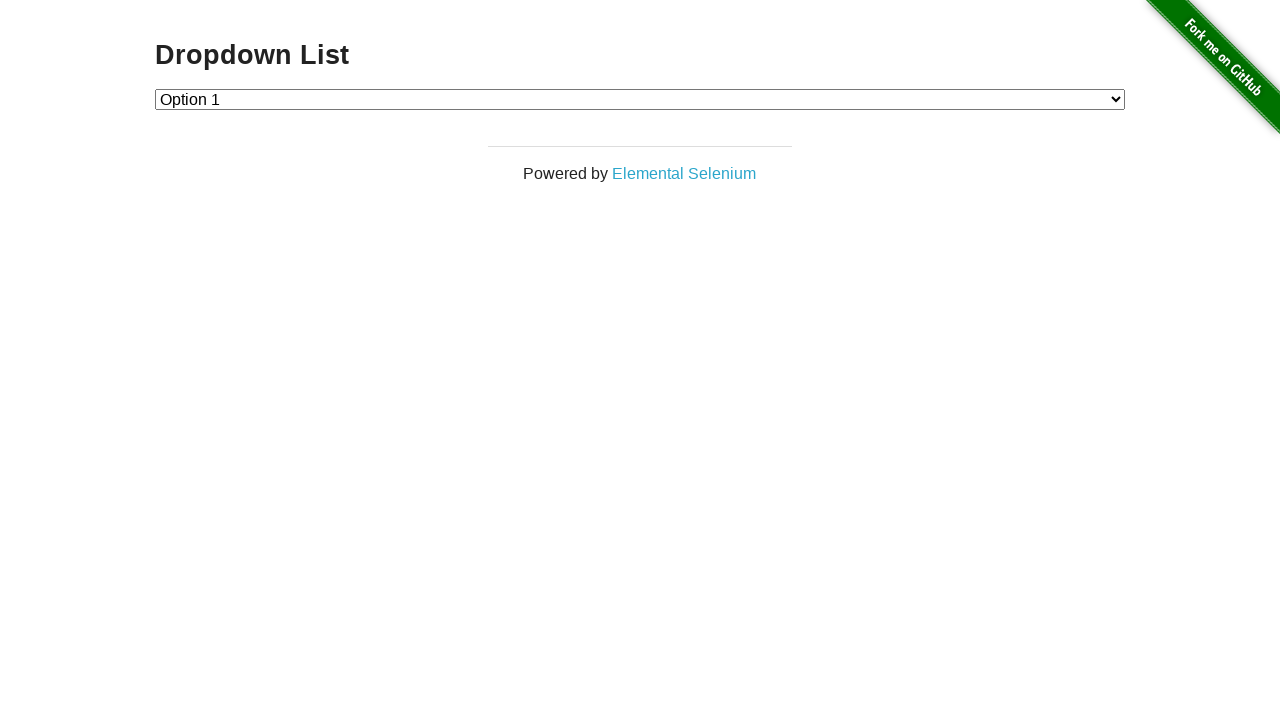

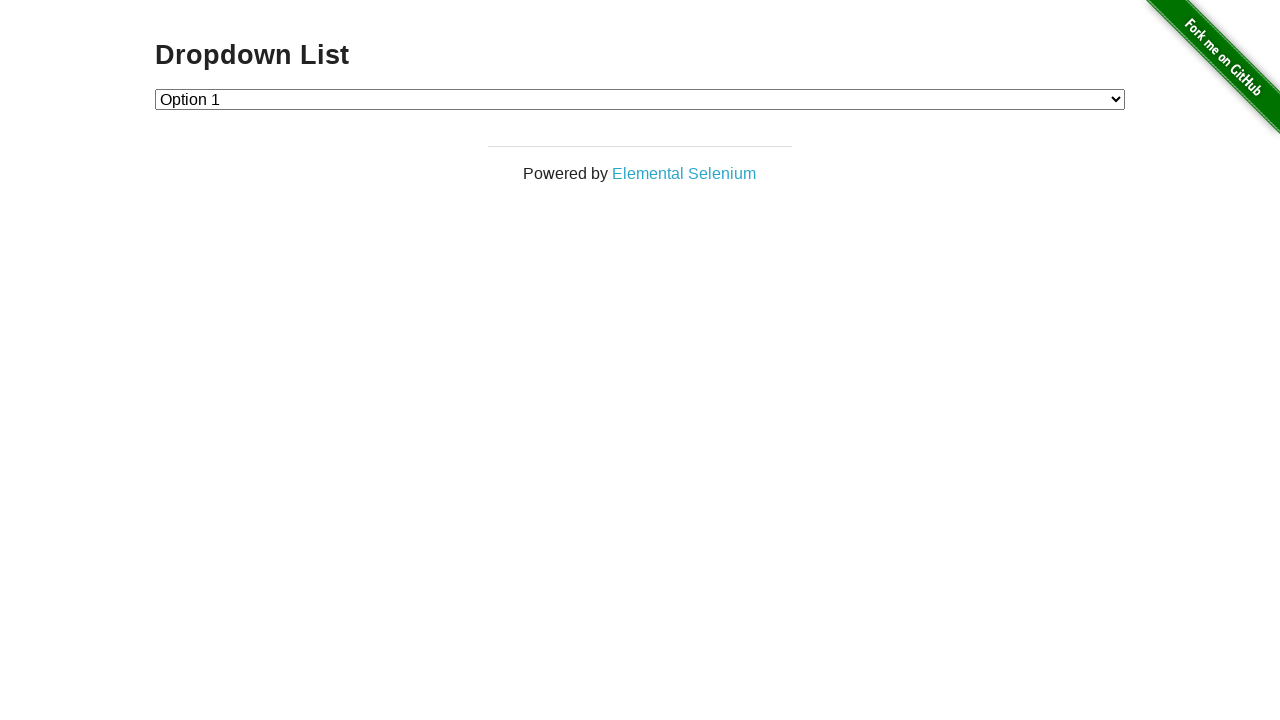